Tests extracting current URL and entering it into an input field

Starting URL: https://softwaretestingpro.github.io/Automation/Beginner/B-1.12-FetchURL.html

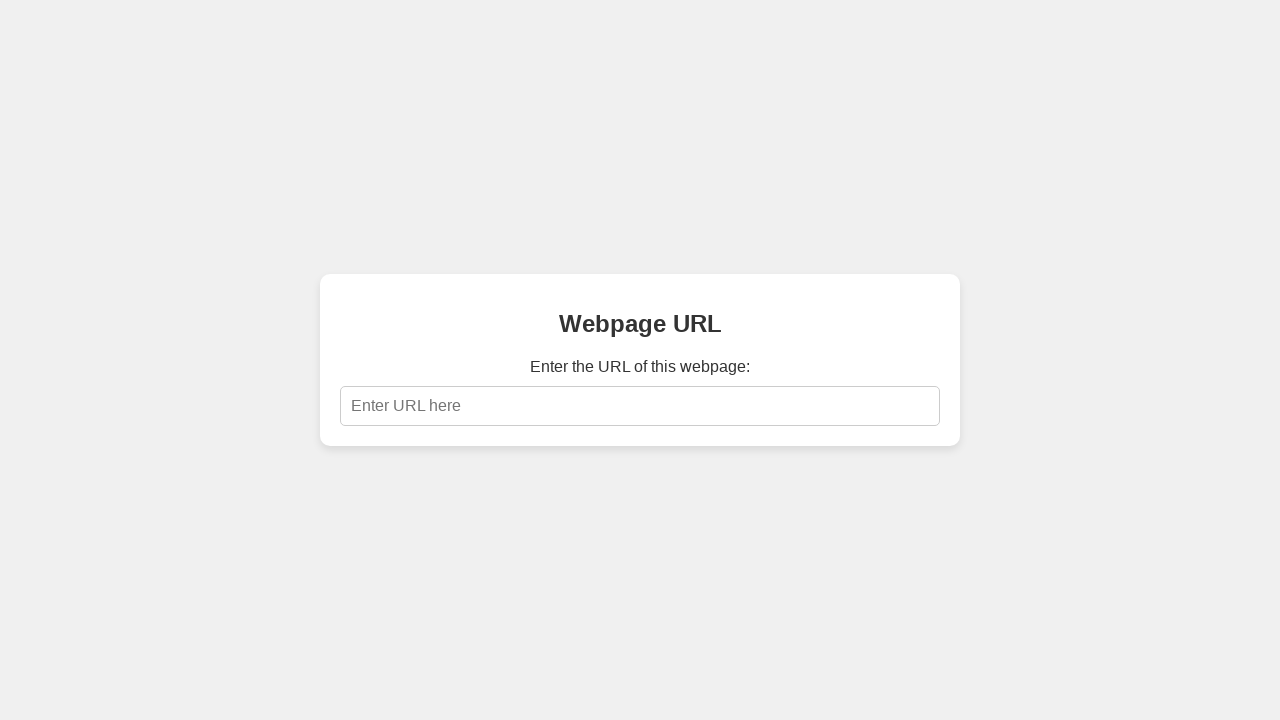

Retrieved current URL from page
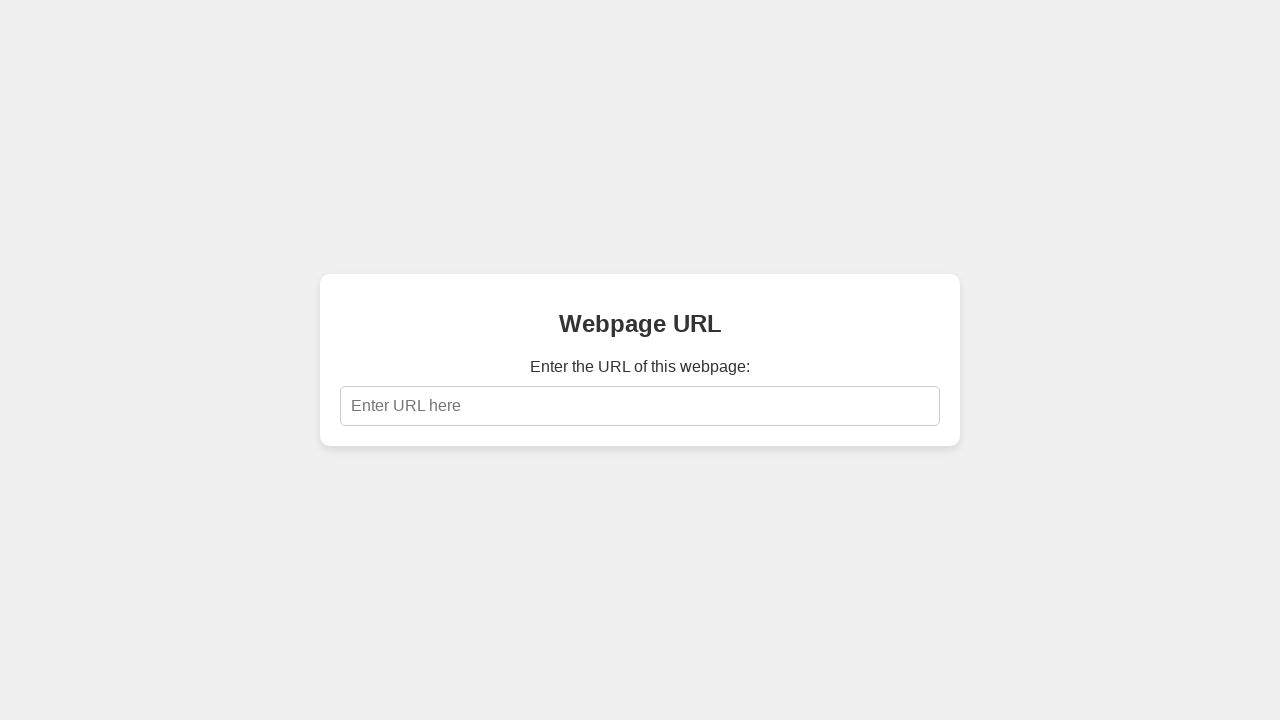

Entered current URL into input field on #urlInput
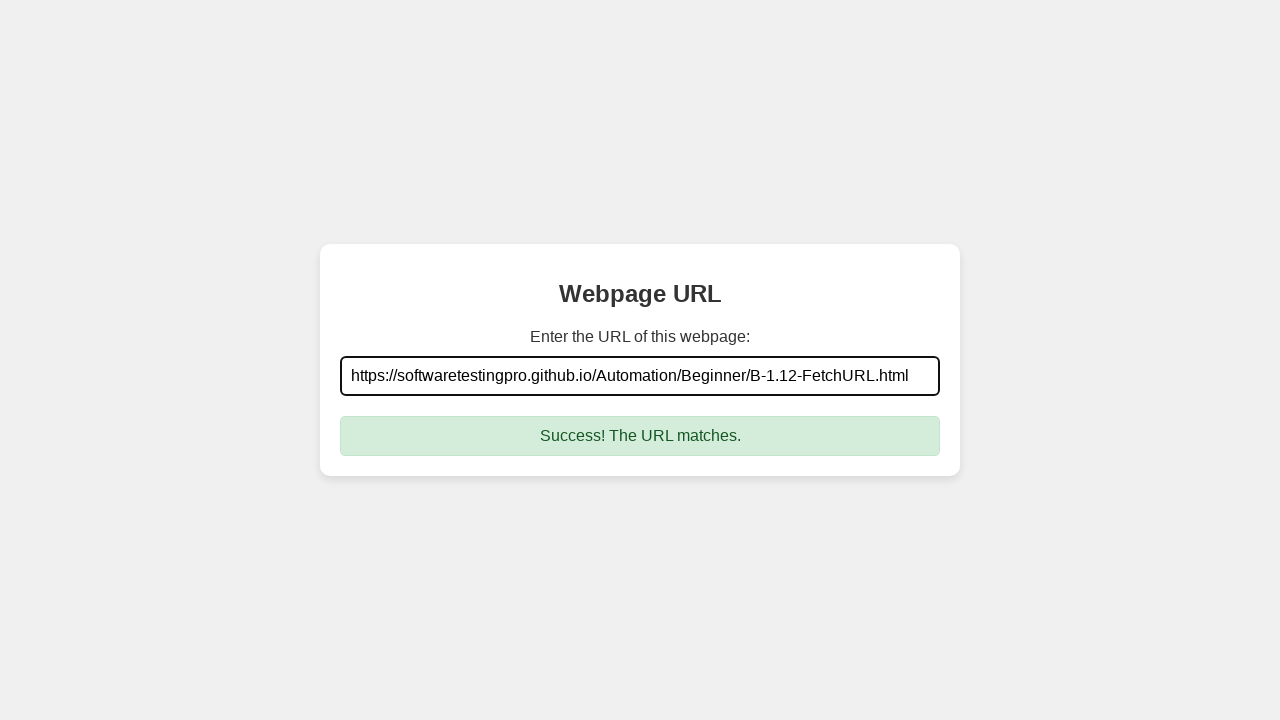

Success message appeared after entering URL
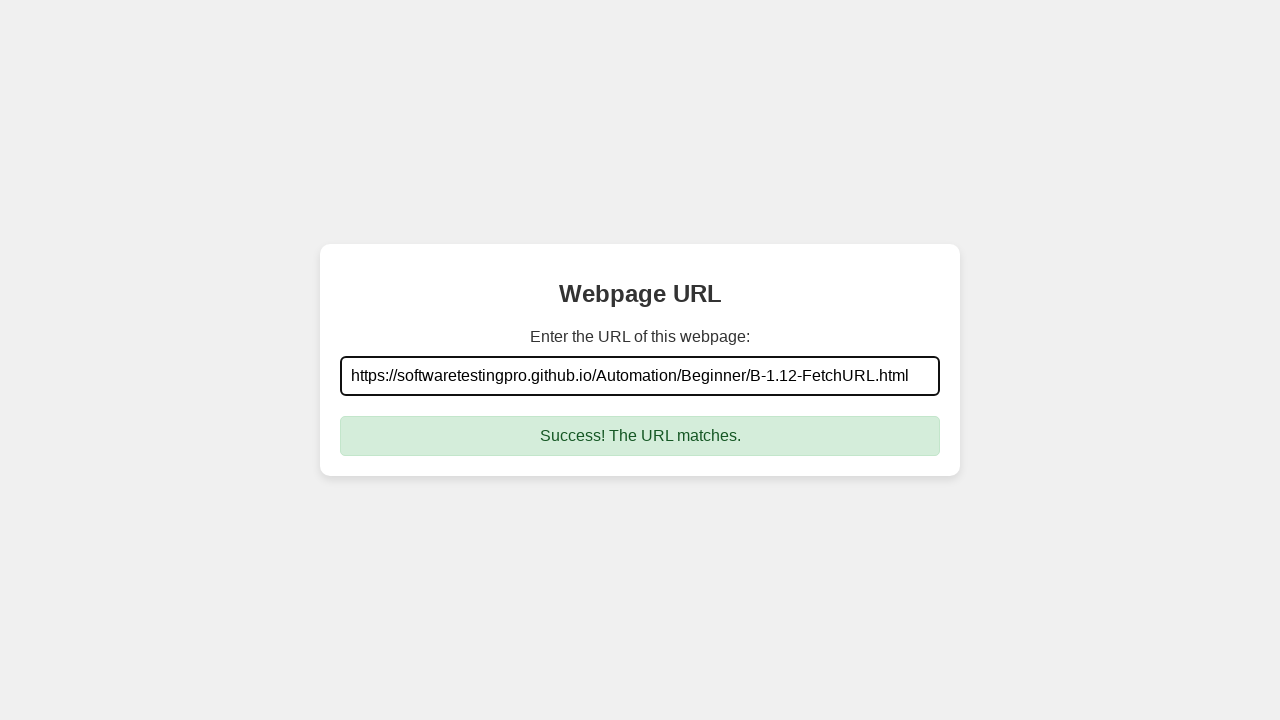

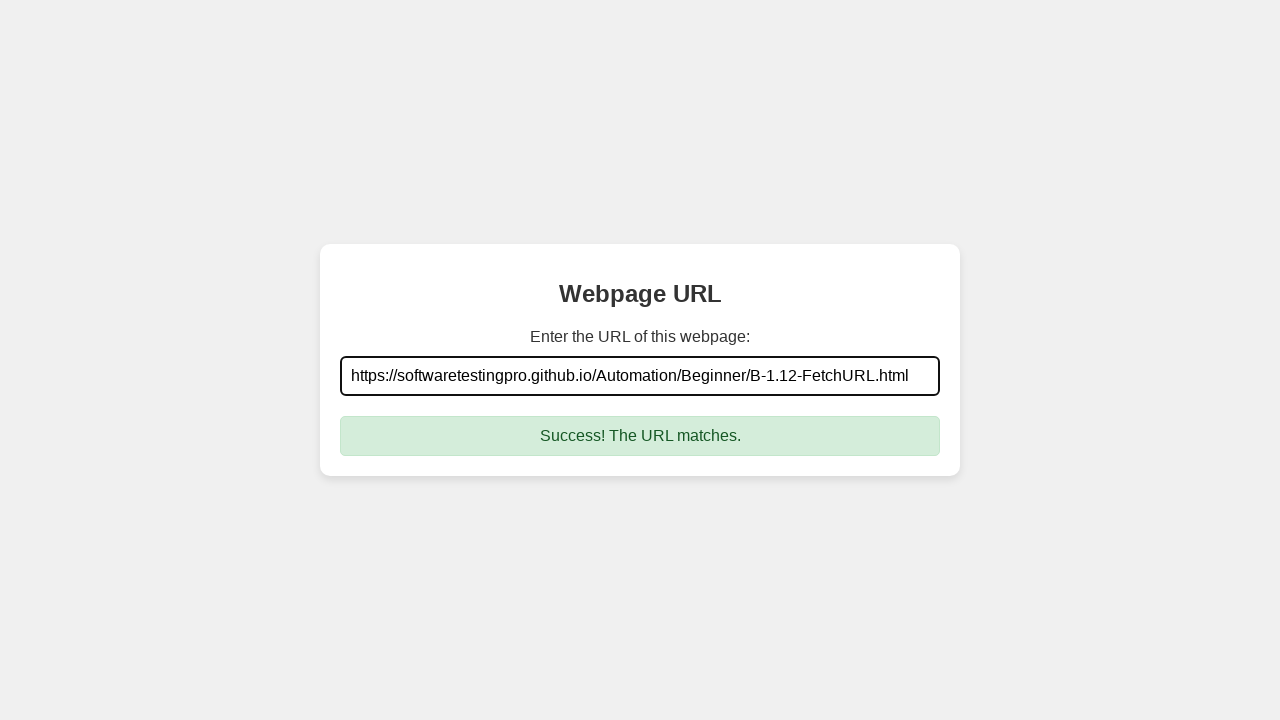